Tests that clicking on a product in the Campaigns section opens the correct product page by verifying that the product name and prices (regular and sale) match between the main page listing and the product detail page.

Starting URL: http://litecart.stqa.ru/en/

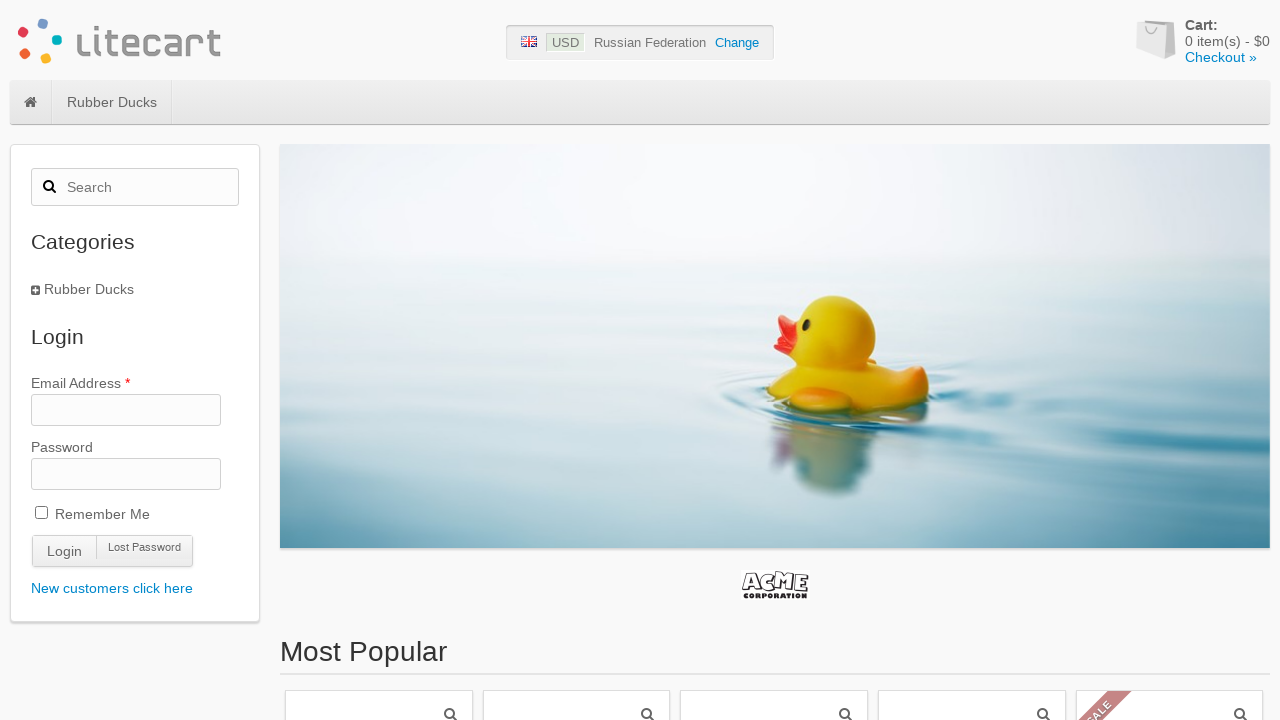

Waited for campaigns product box to load
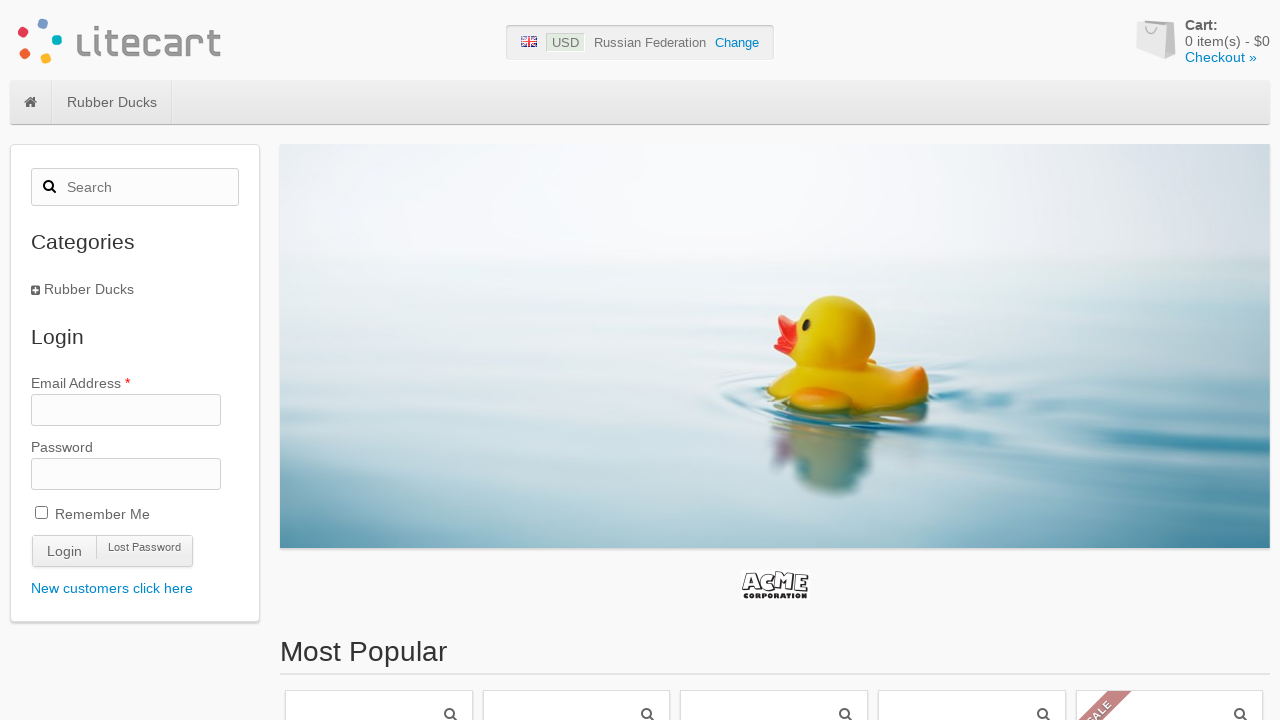

Located the first product in campaigns section
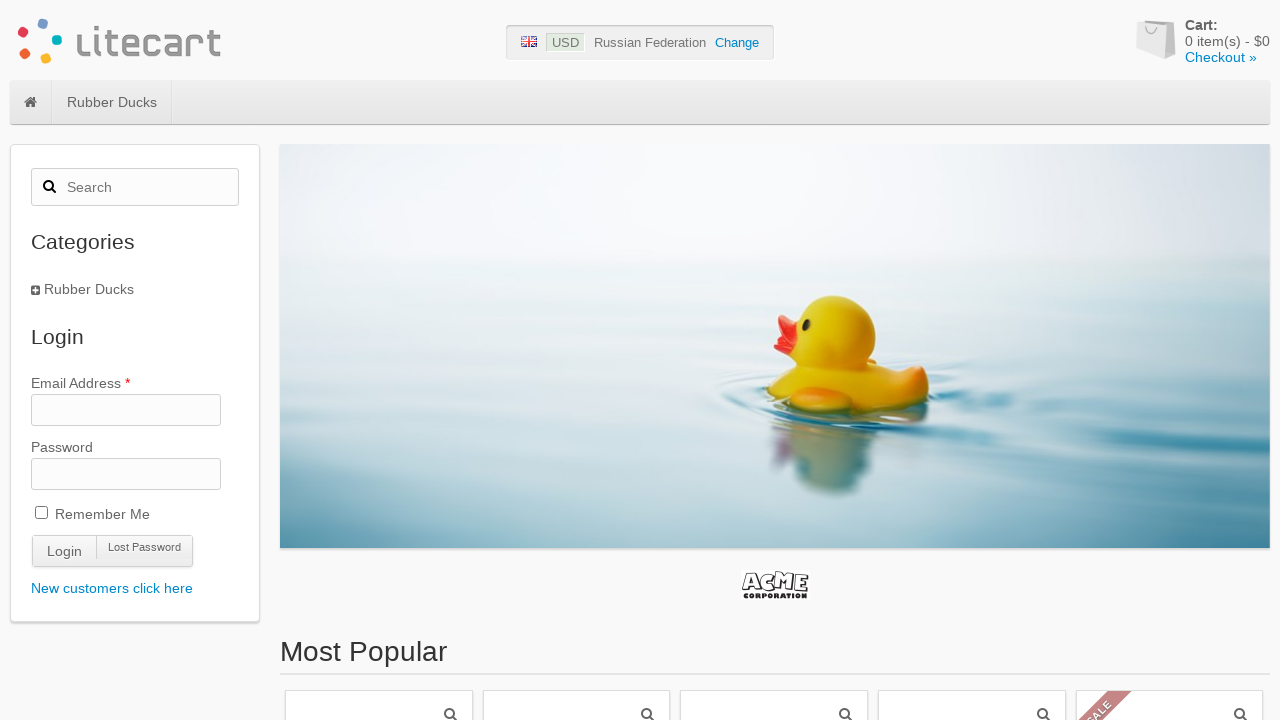

Extracted product name from main page: Yellow Duck
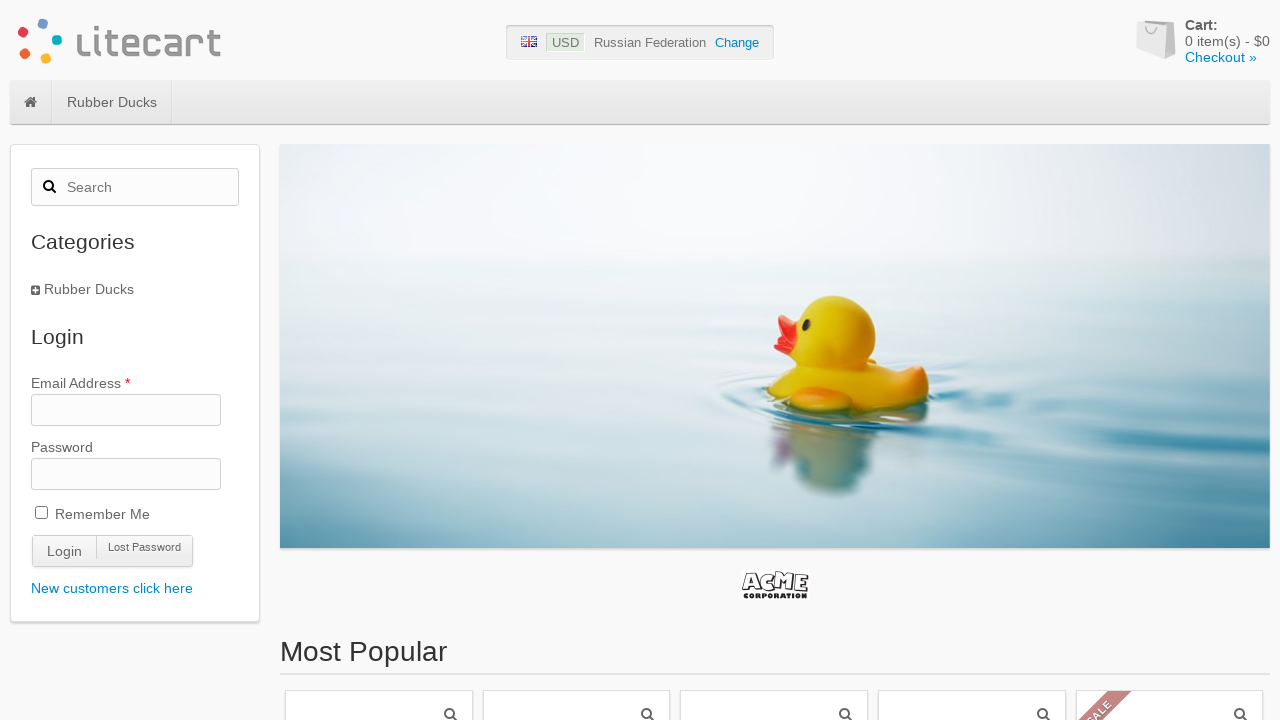

Extracted regular price from main page: $20
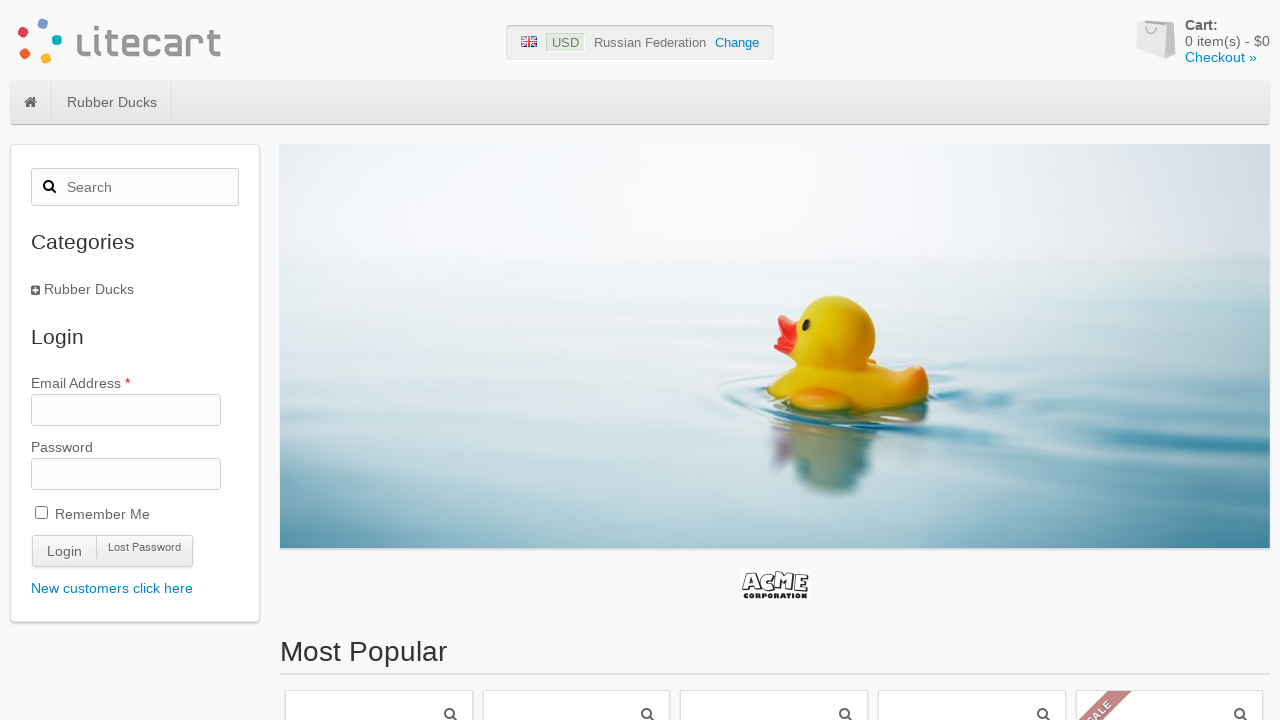

Extracted sale price from main page: $18
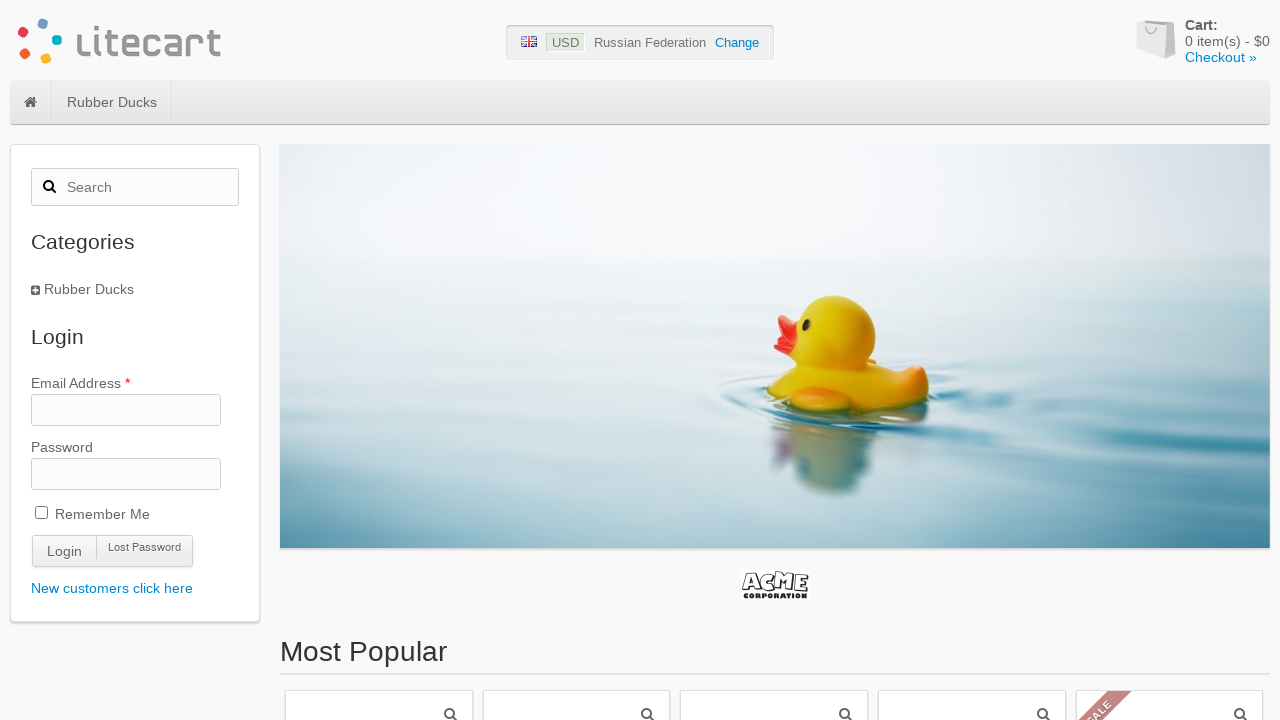

Clicked on product to navigate to detail page at (379, 361) on div#box-campaigns li.product a.link >> nth=0
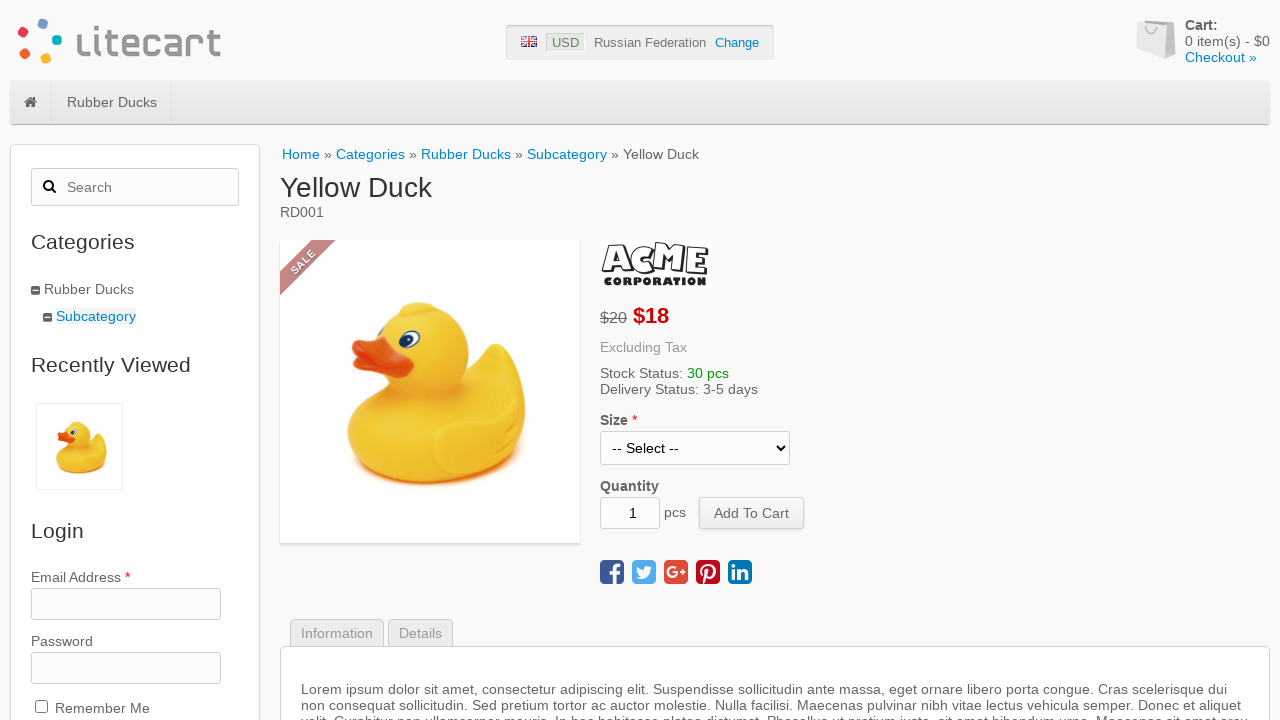

Product detail page loaded
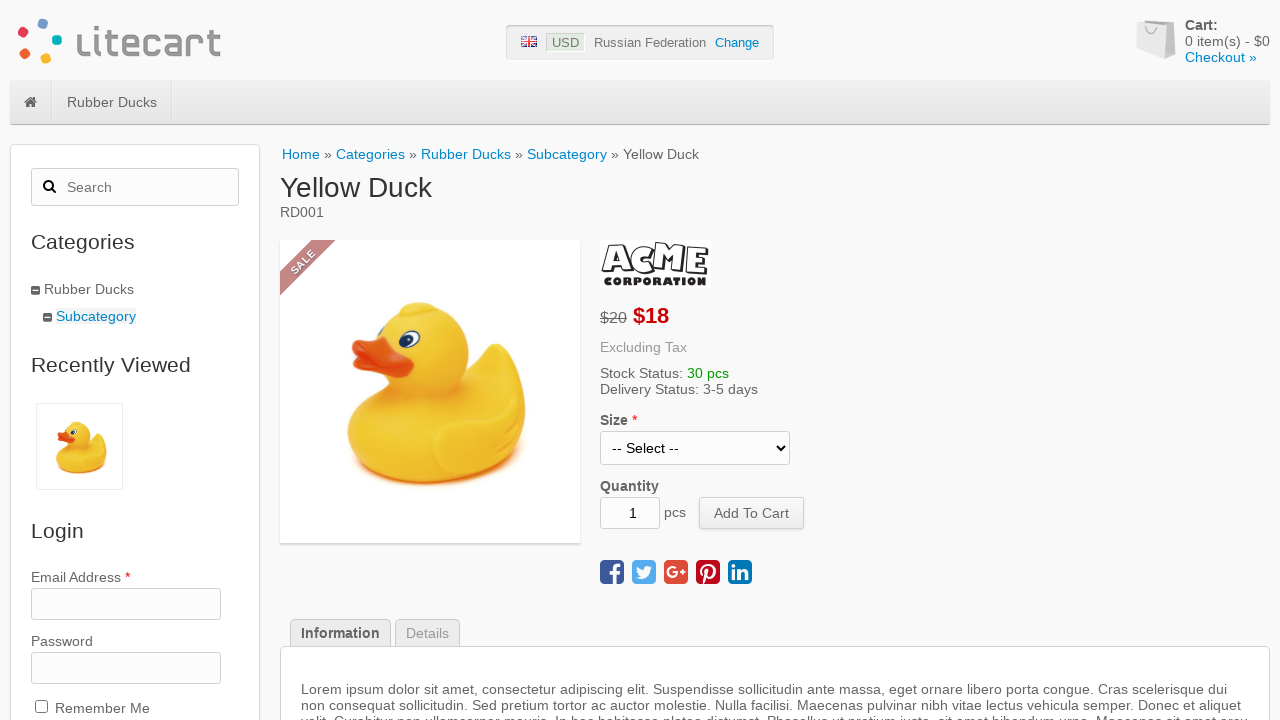

Extracted product name from detail page: Yellow Duck
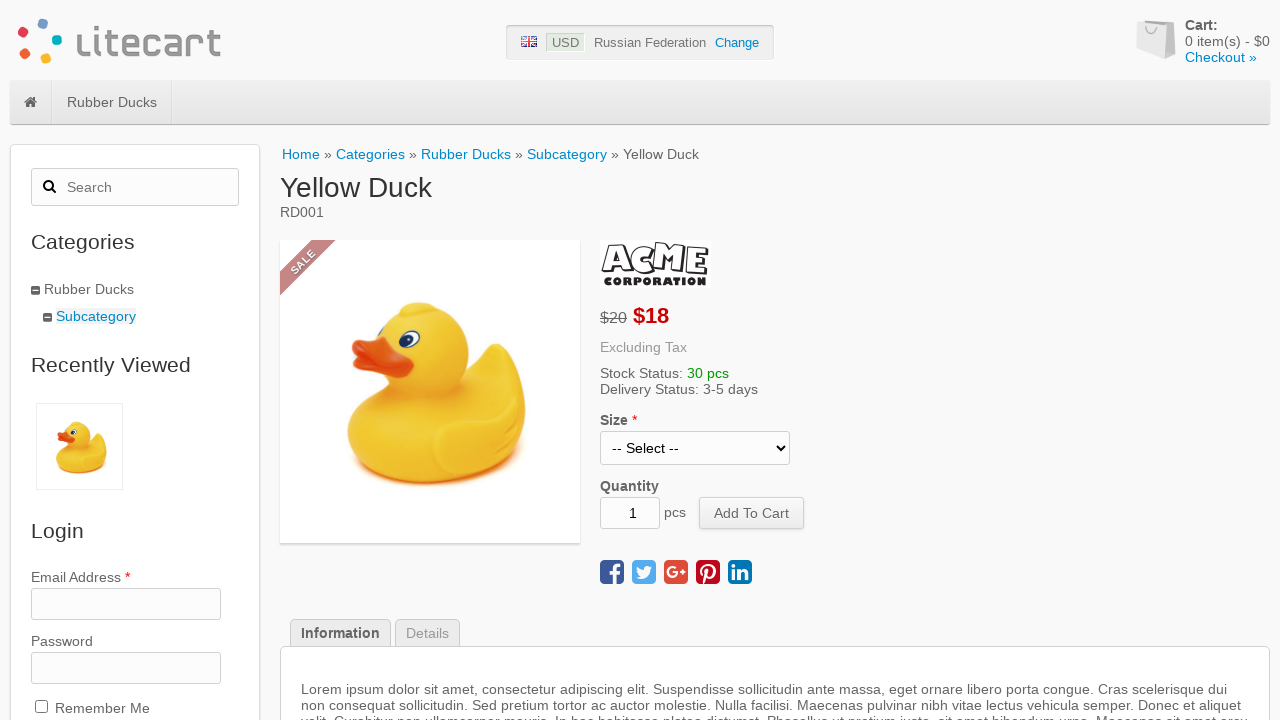

Extracted regular price from detail page: $20
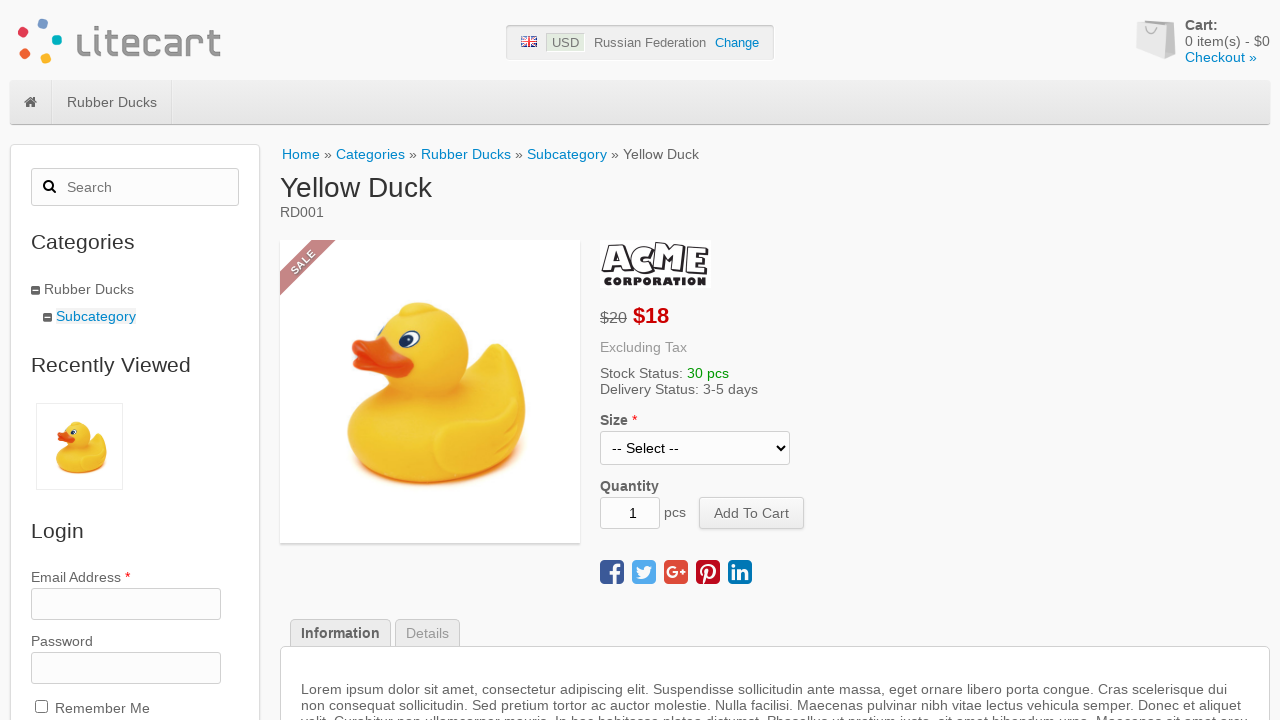

Extracted sale price from detail page: $18
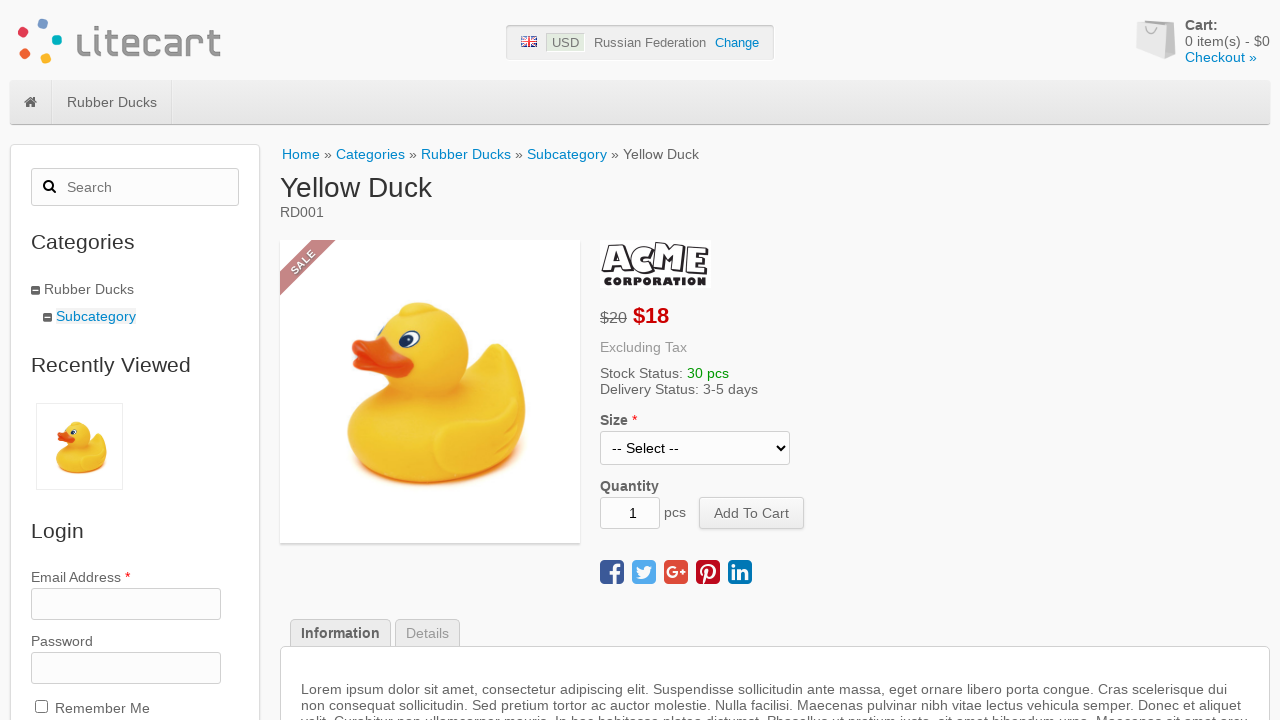

Verified product names match between main and detail pages
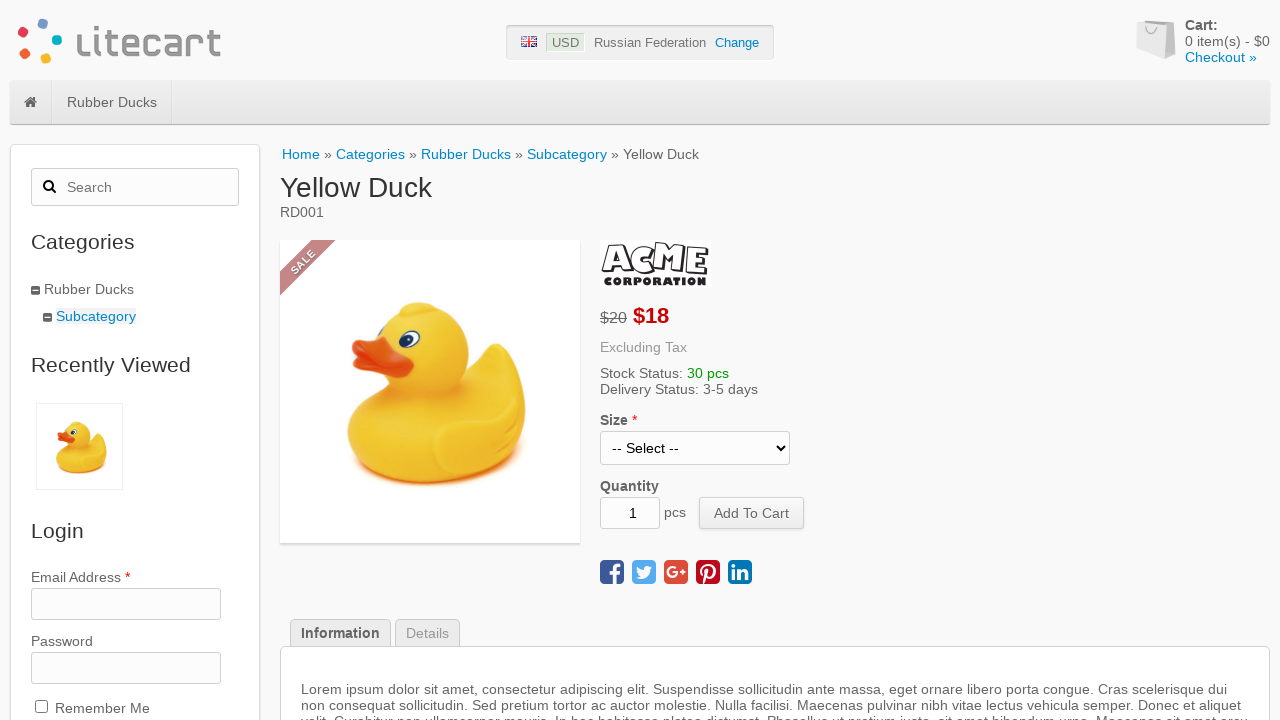

Verified regular prices match between main and detail pages
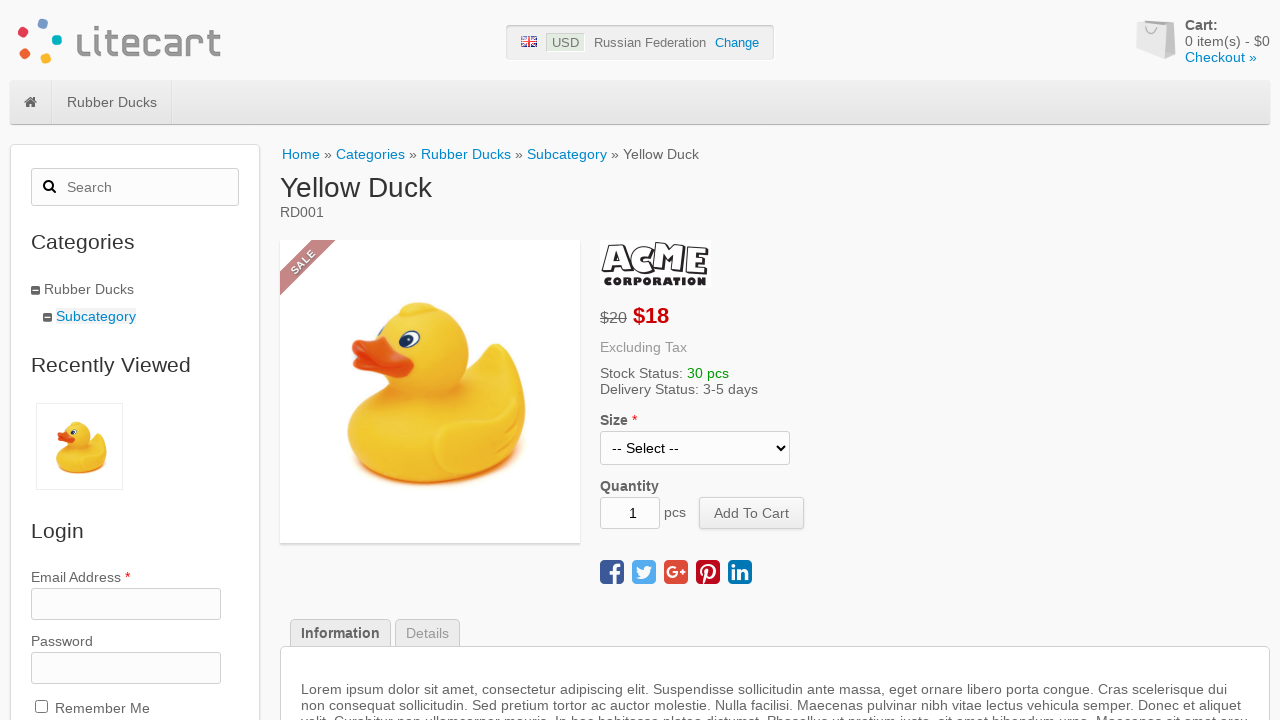

Verified sale prices match between main and detail pages
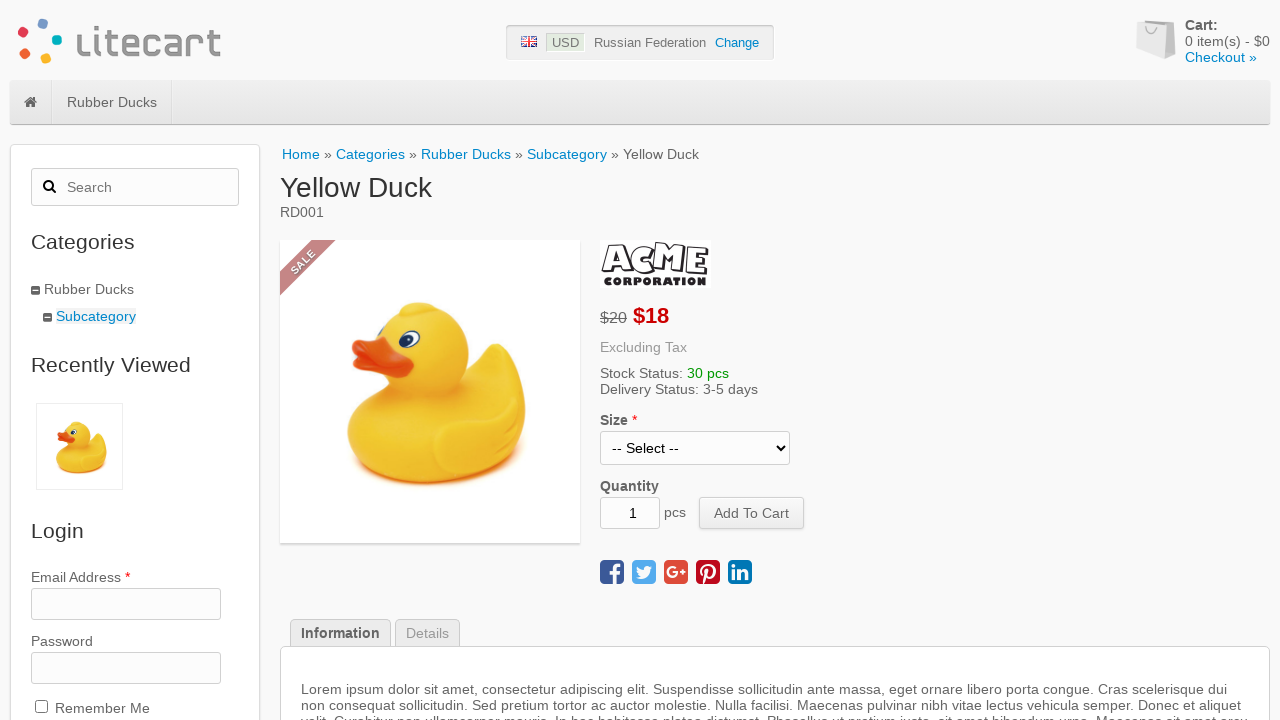

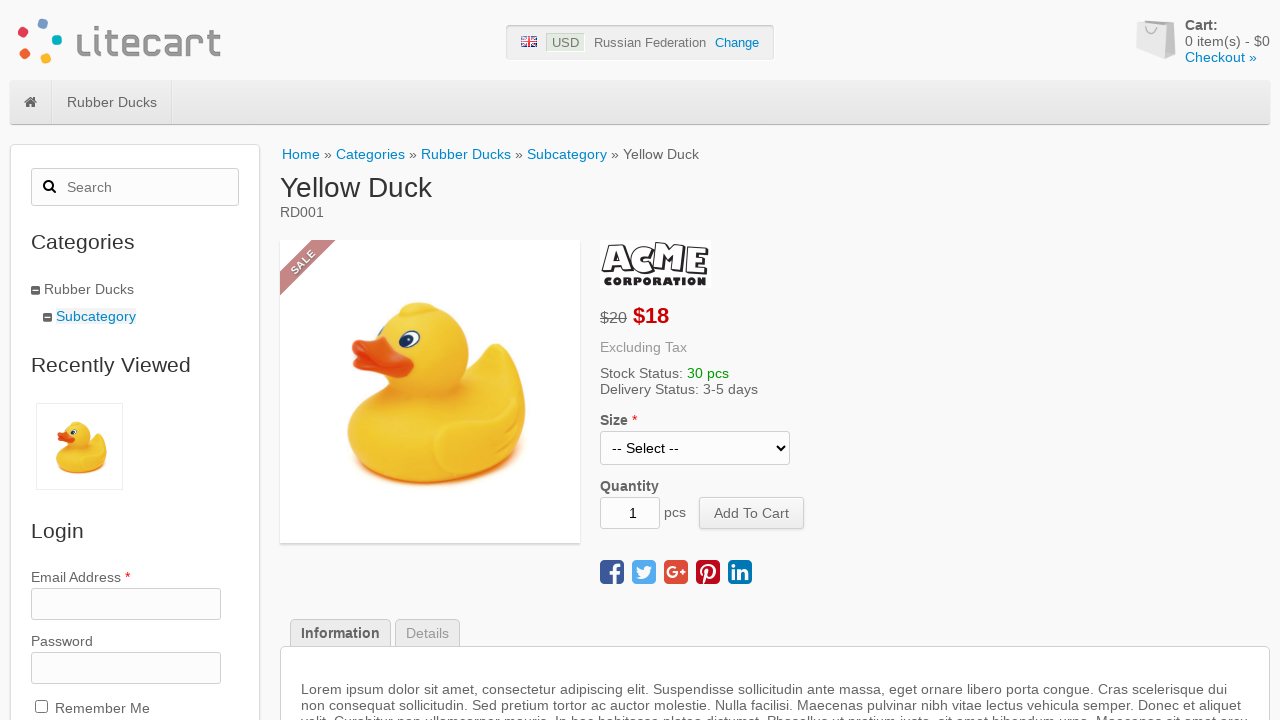